Tests starting a 5-minute timer, then stopping it and returning to the home page

Starting URL: https://e.ggtimer.com/

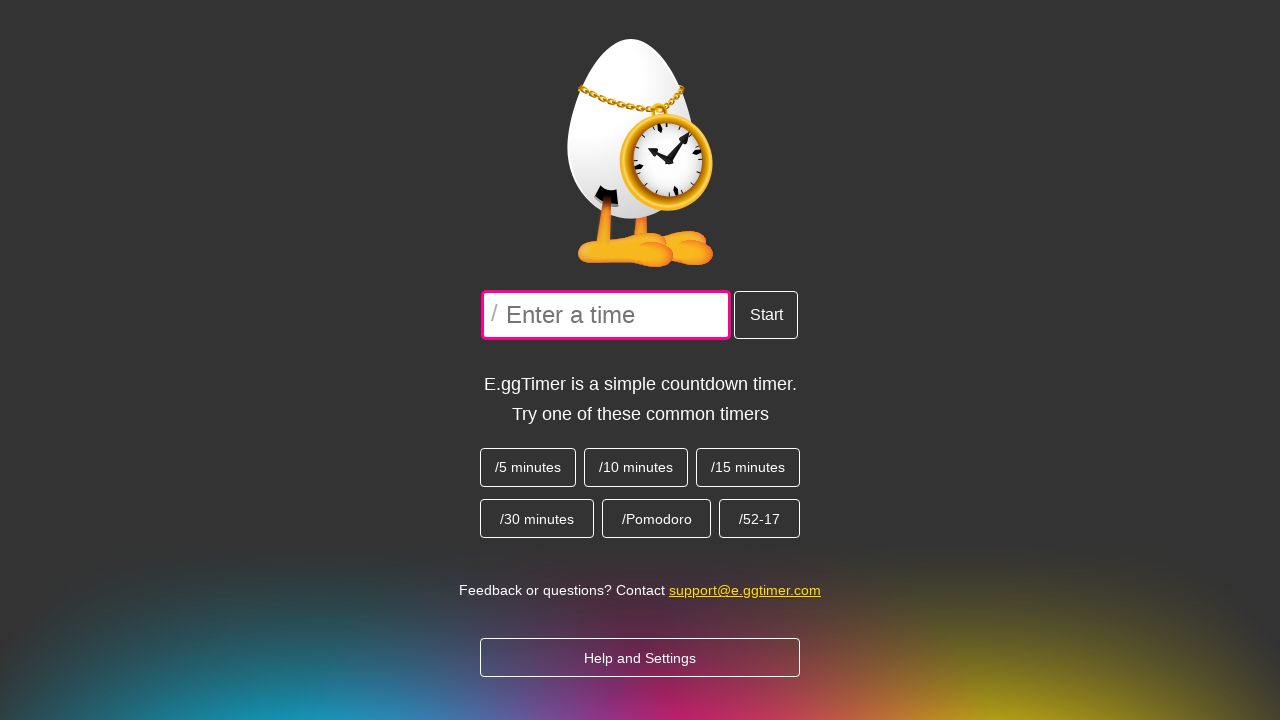

Located six predefined timer shortcuts on home page
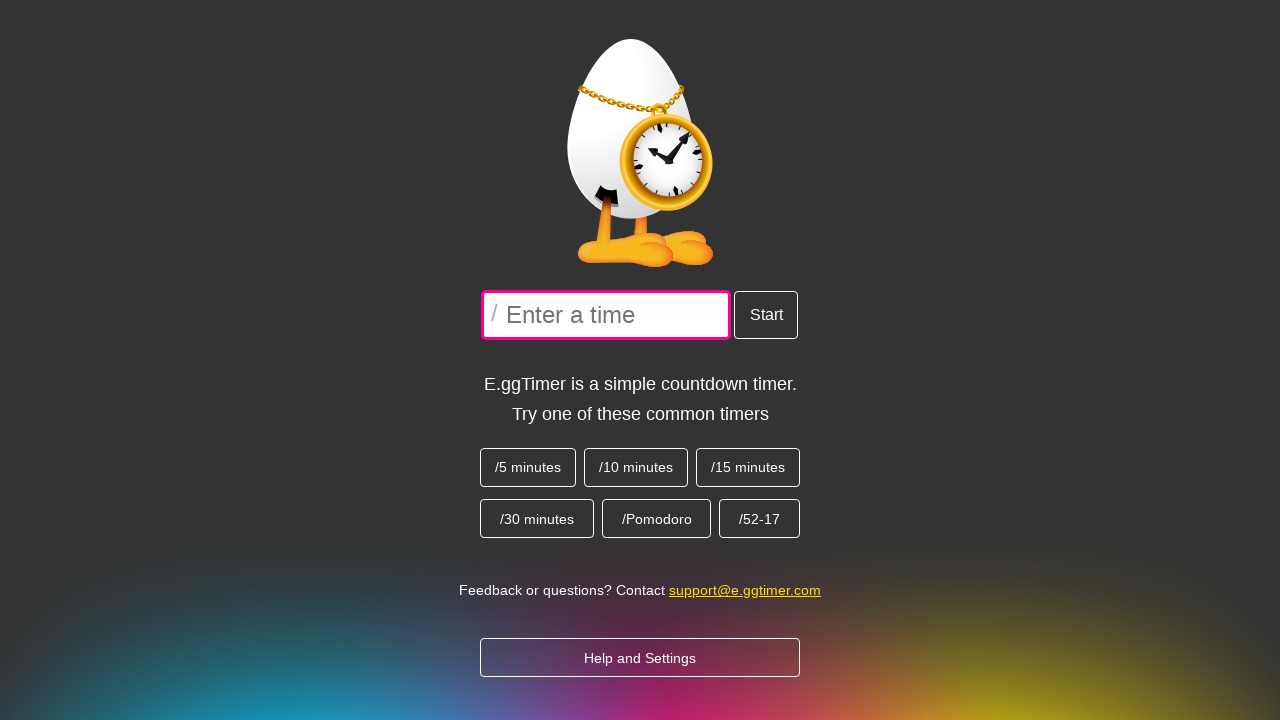

Verified that exactly 6 timer shortcuts are present
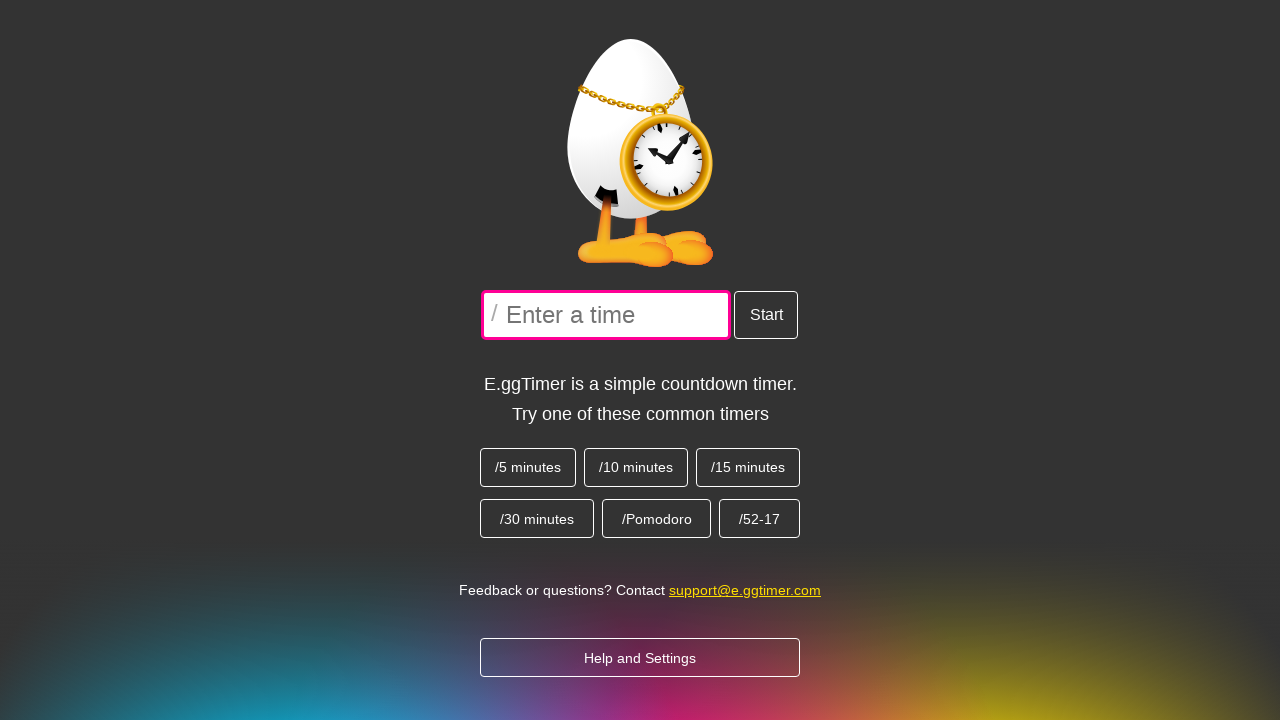

Clicked the 5-minute timer shortcut to start the countdown at (528, 467) on xpath=//div[@class='EggTimer-start-quick-time']//a[@title='5 minutes']
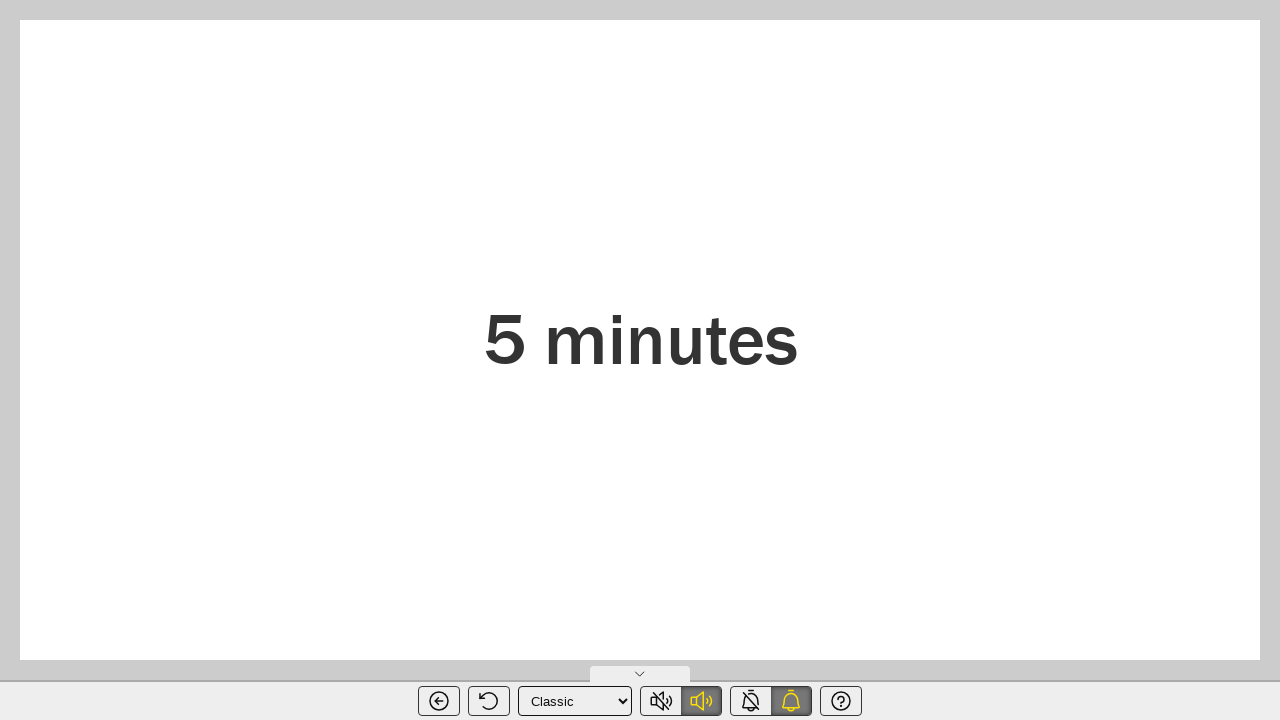

Located the timer display element
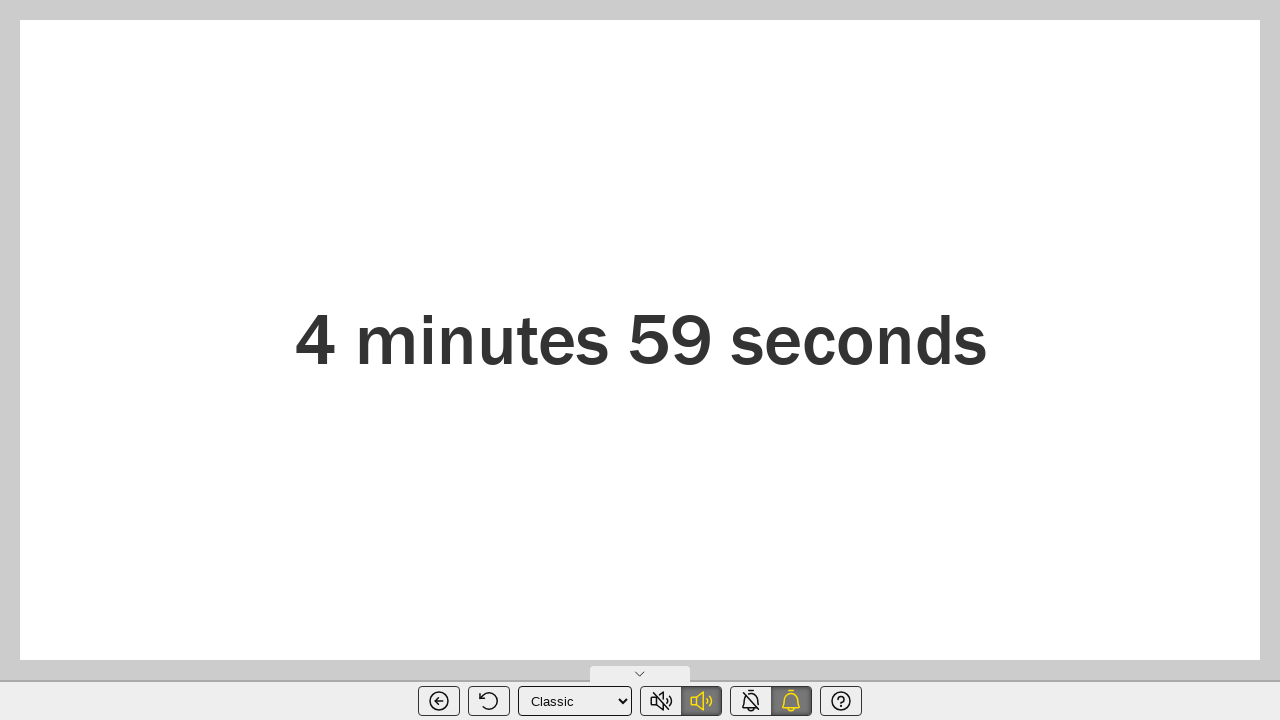

Verified that the 5-minute timer is visible on the page
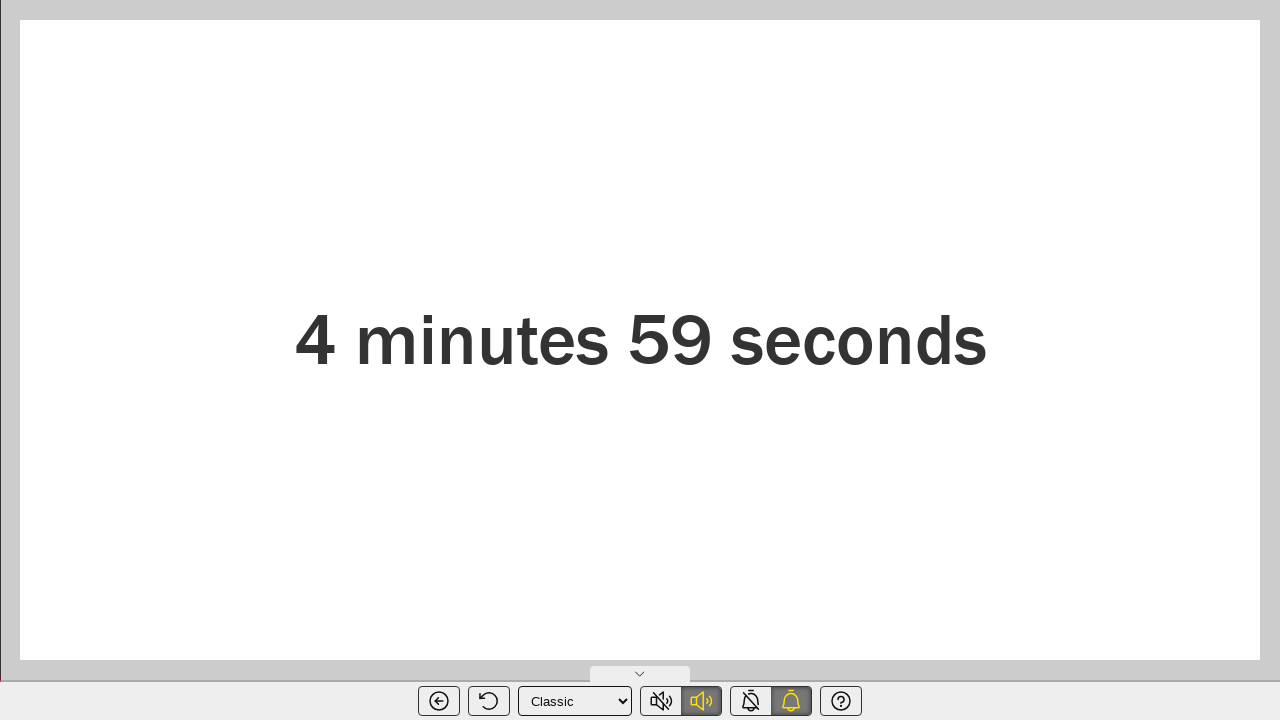

Clicked the stop timer and return to home page button at (439, 701) on xpath=//a[@title='Stop timer and return to home page']
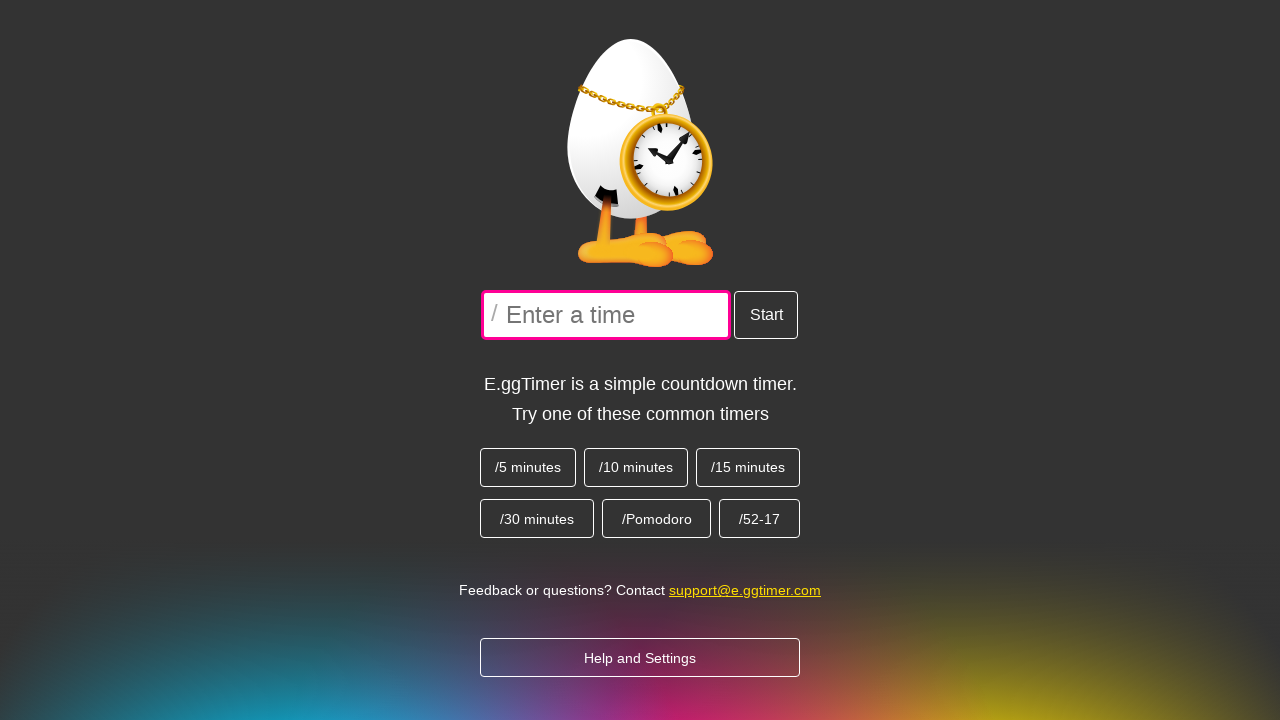

Verified that the page has returned to the home page URL
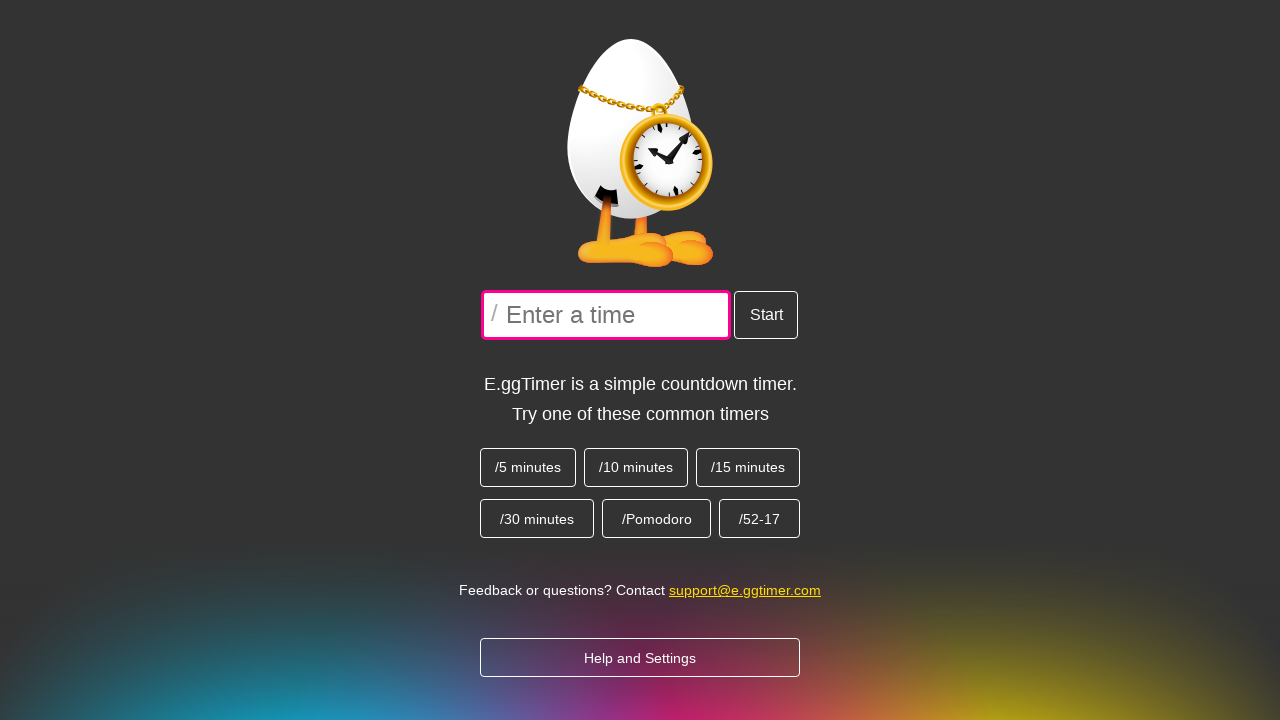

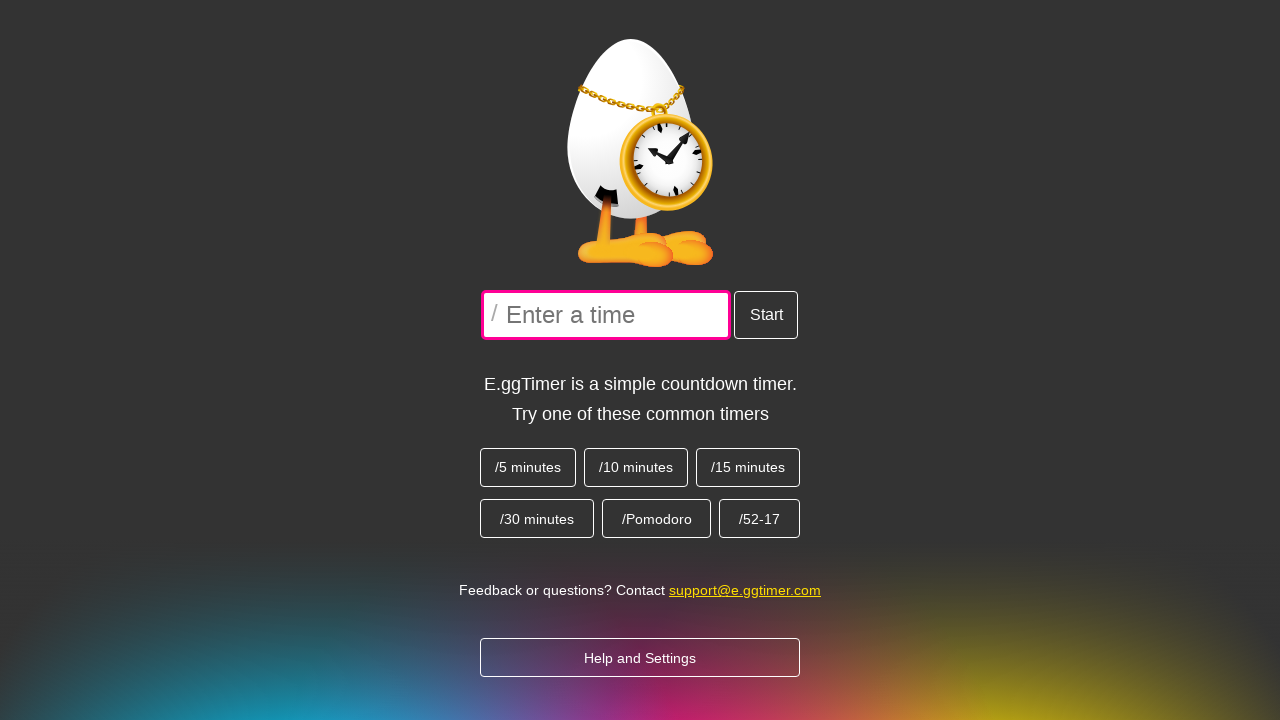